Navigates to a GitHub repository page and verifies it loads by checking that the page title is retrievable.

Starting URL: https://github.com/chaitanyaade90-cell/test-automation-25072025v1

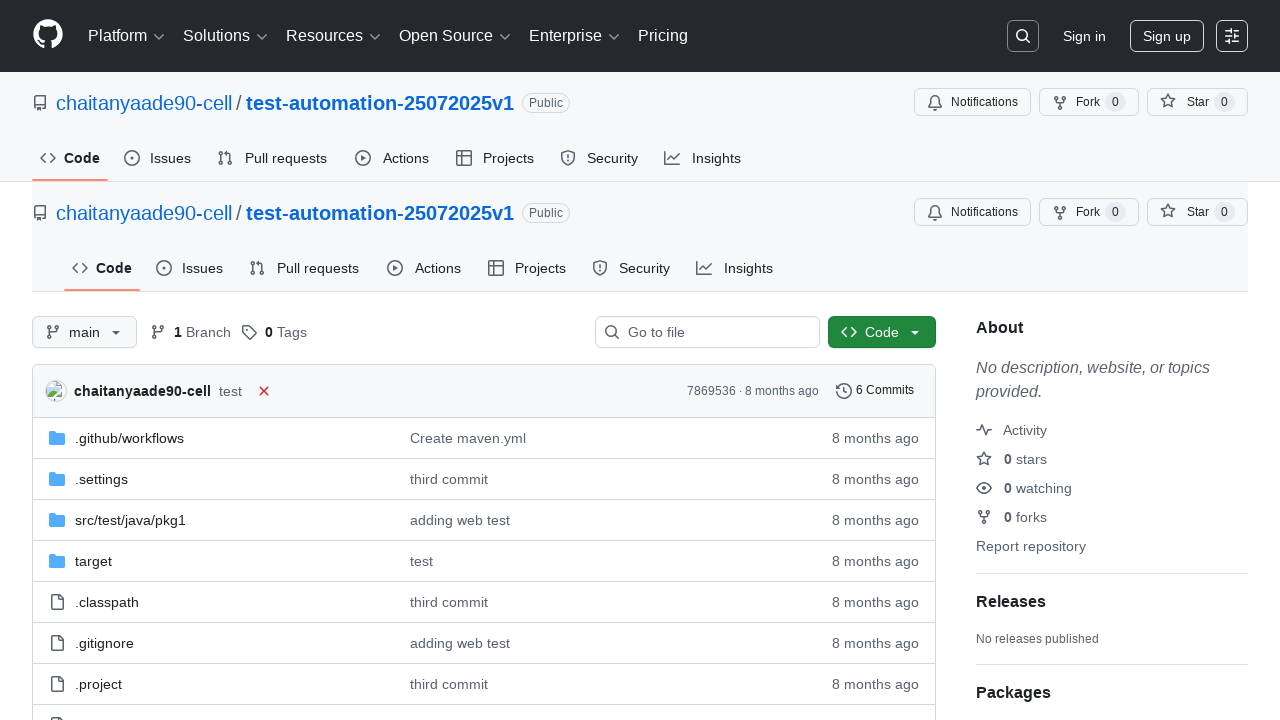

Navigated to GitHub repository page
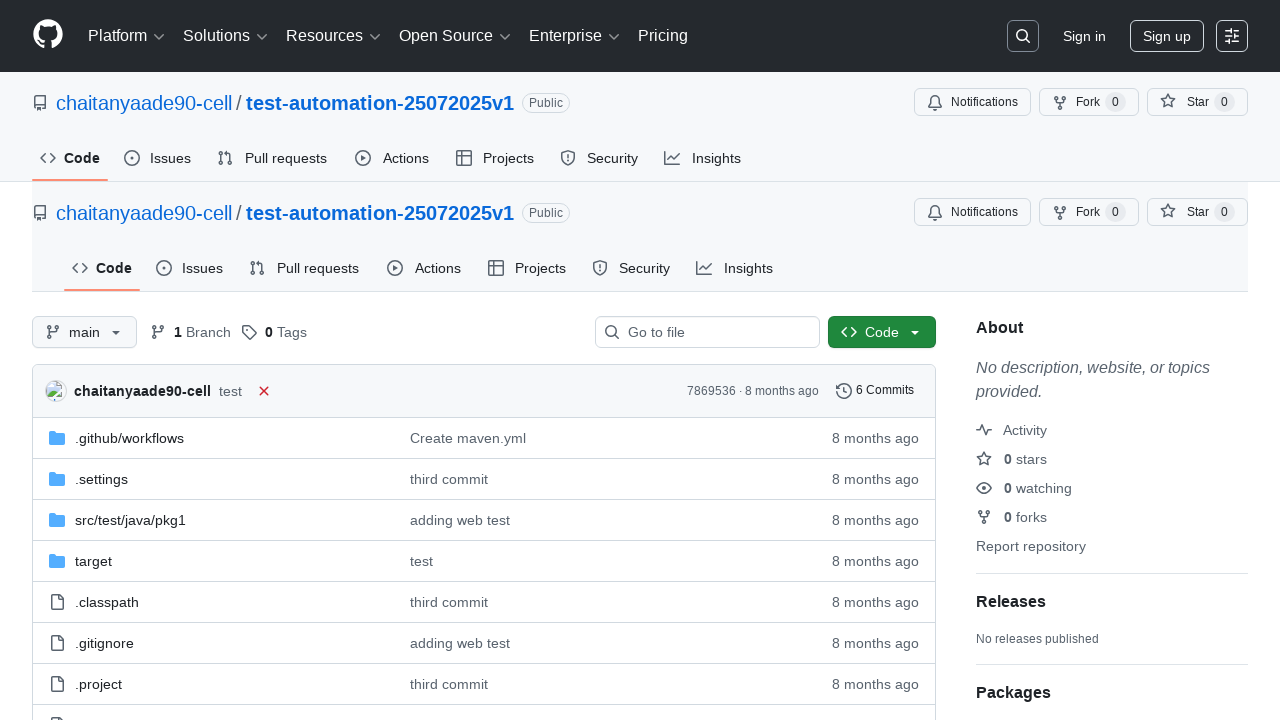

Page reached domcontentloaded state
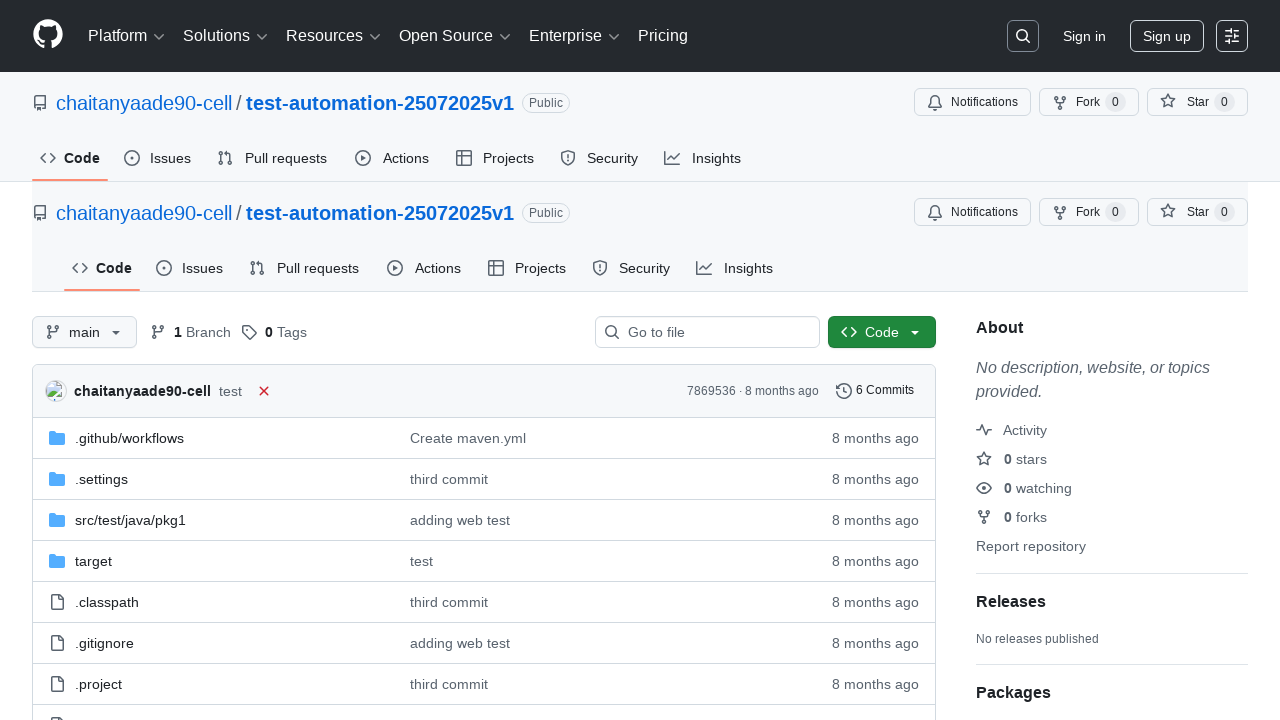

Retrieved page title: GitHub - chaitanyaade90-cell/test-automation-25072025v1 · GitHub
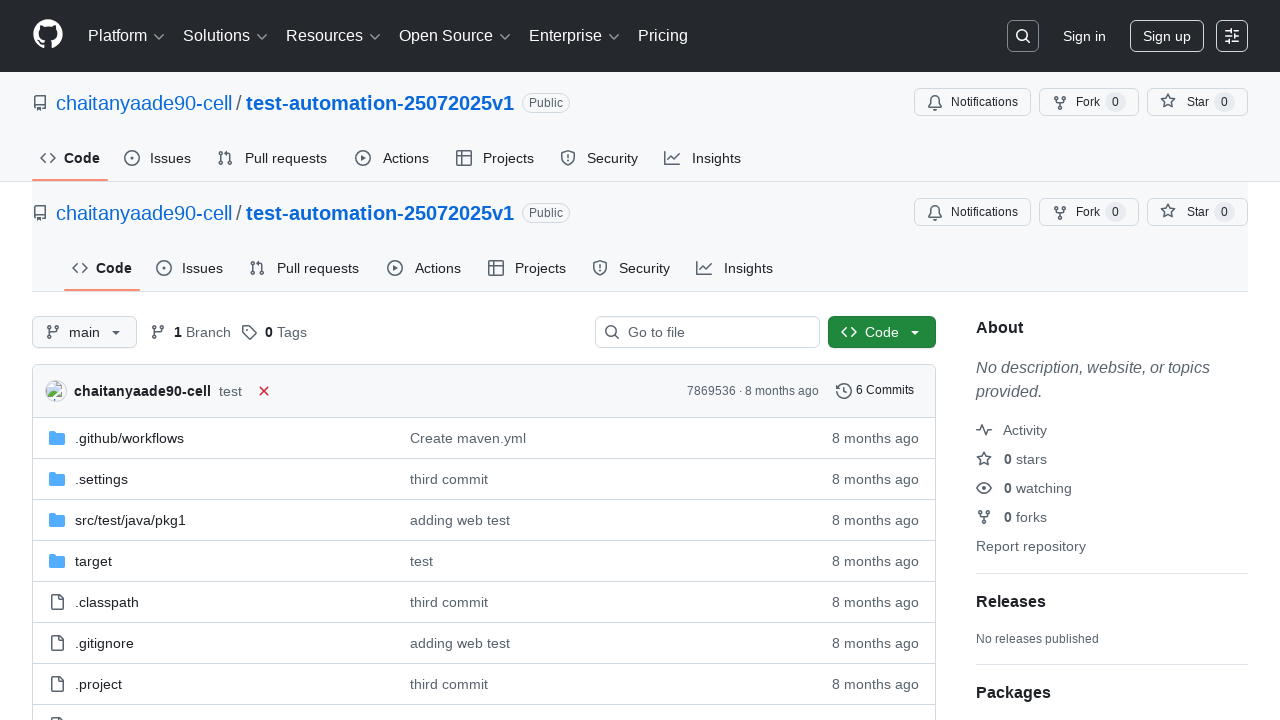

Printed page title to console
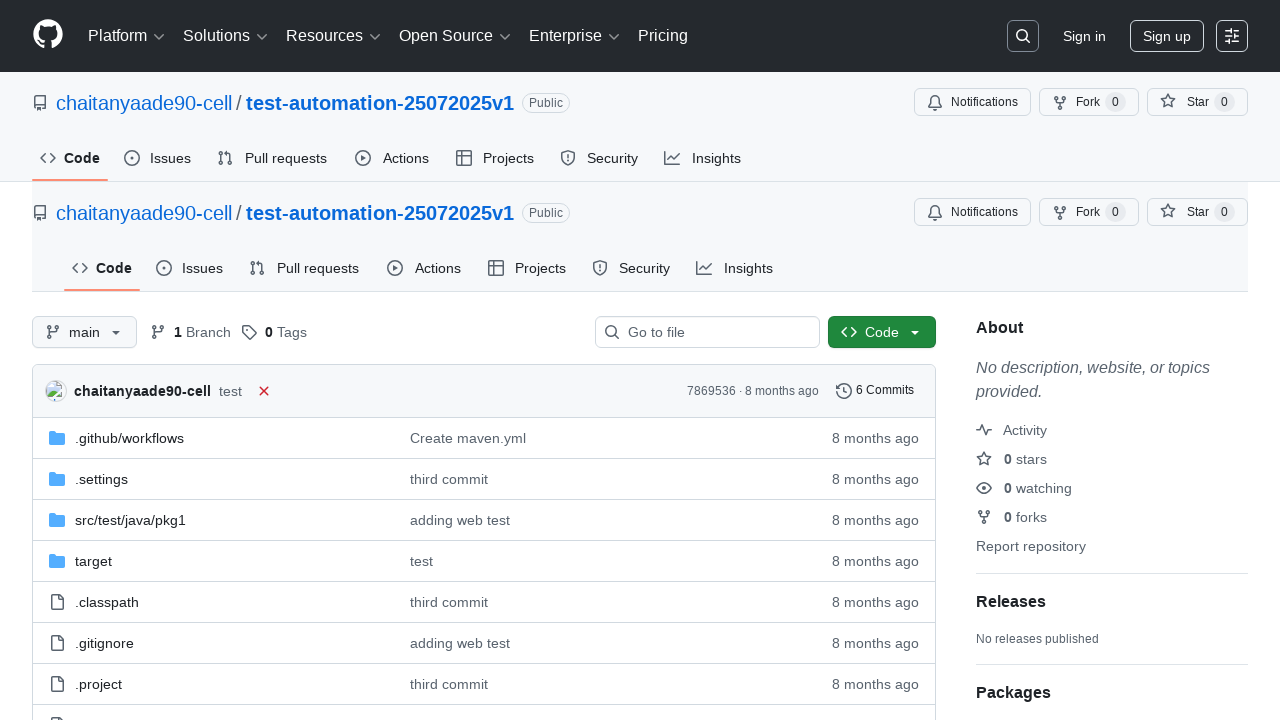

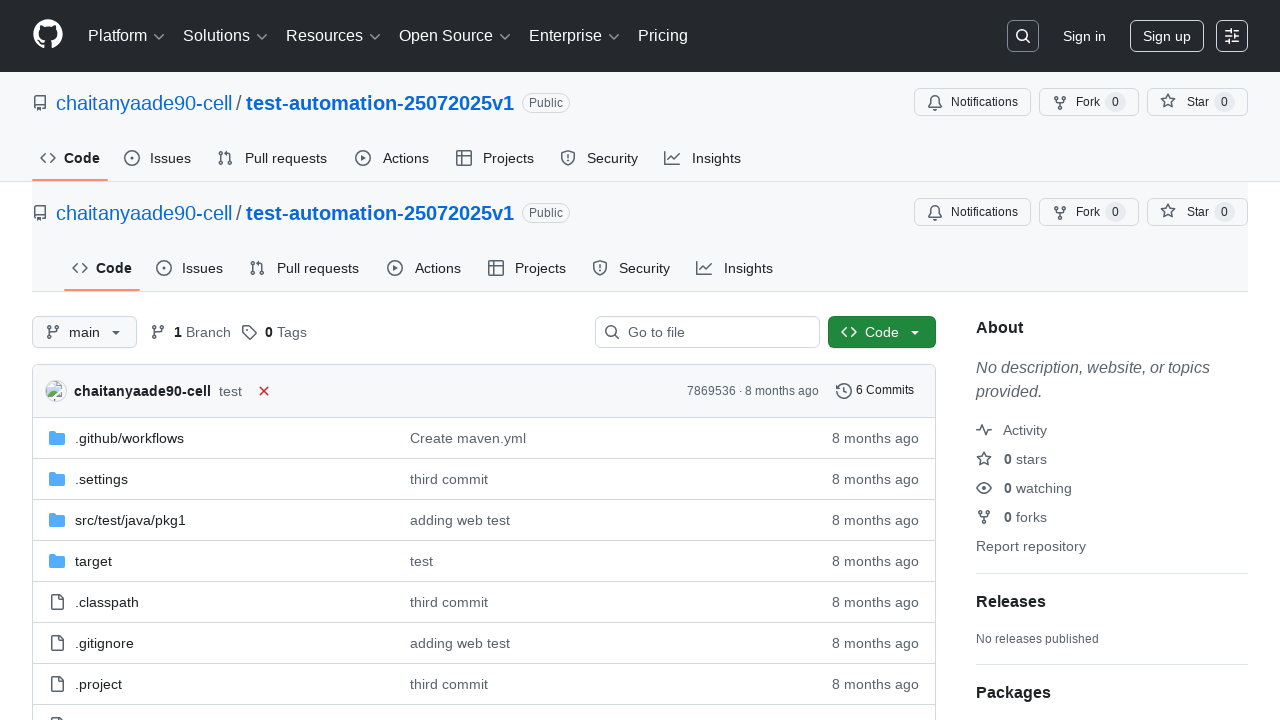